Tests revert draggable functionality by dragging revertable and non-revertable elements to a drop zone

Starting URL: https://demoqa.com/droppable

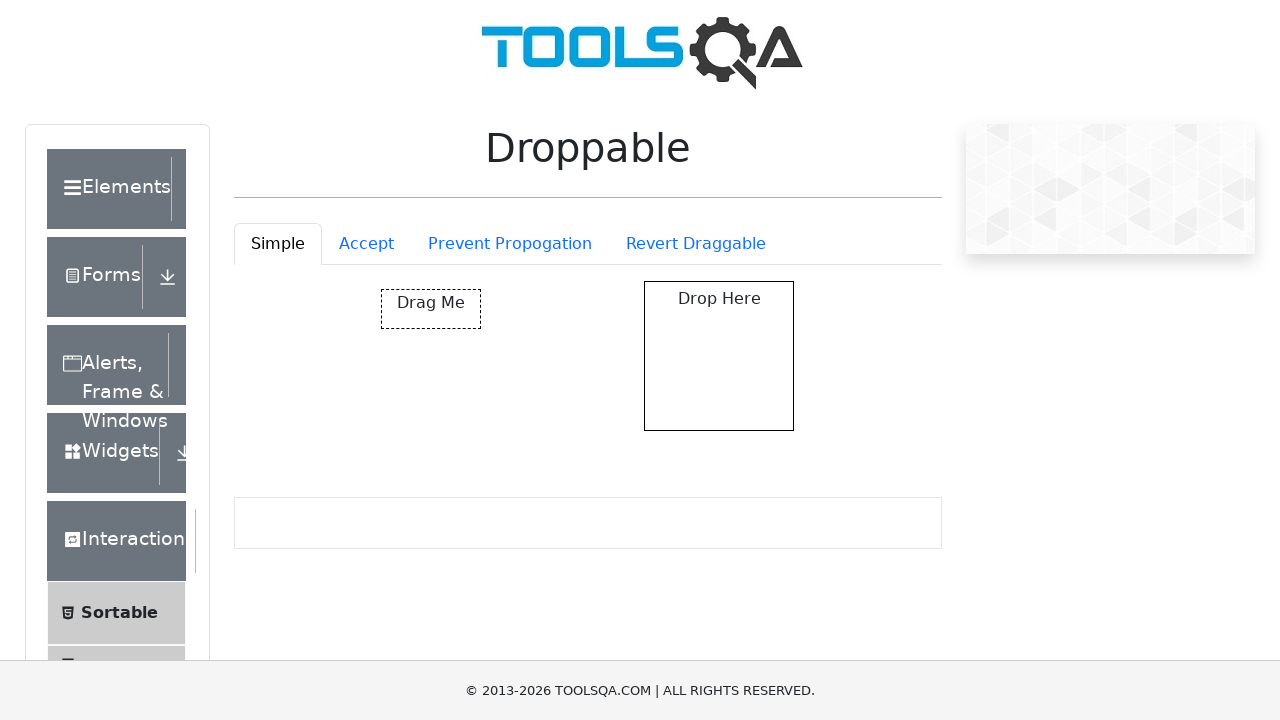

Clicked on Revert Draggable tab at (696, 244) on #droppableExample-tab-revertable
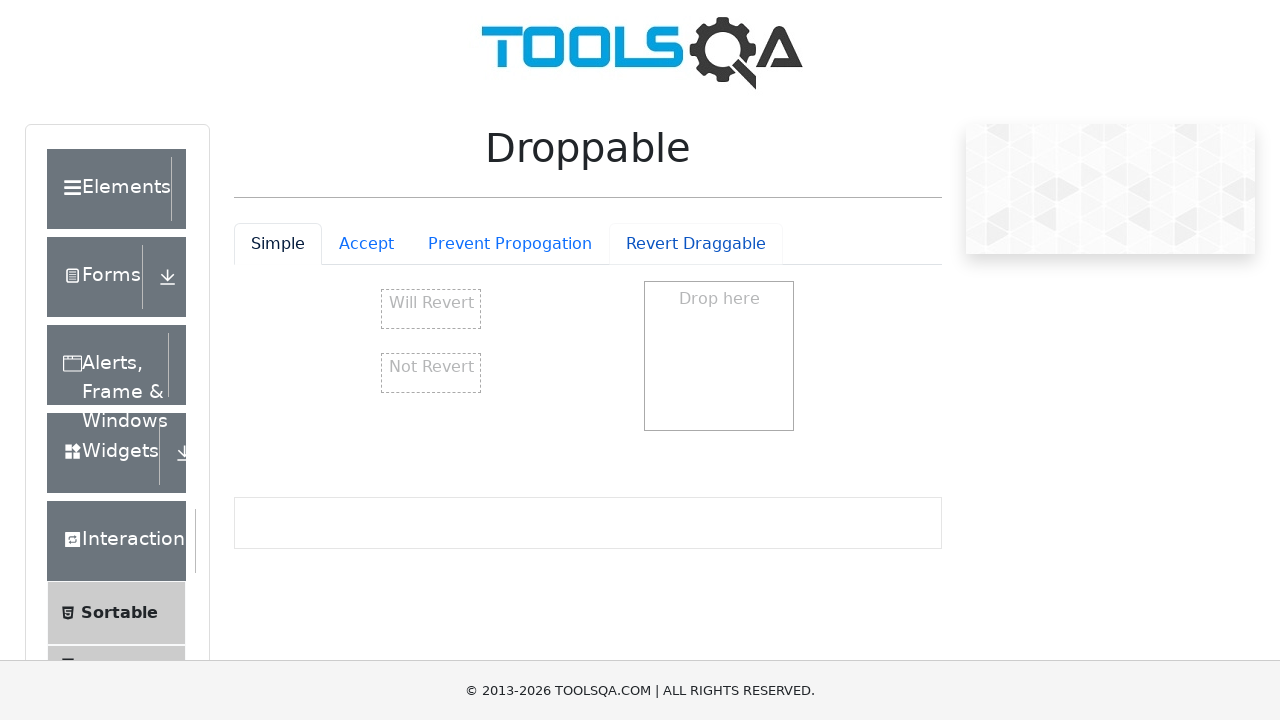

Waited for Revert Draggable tab to load
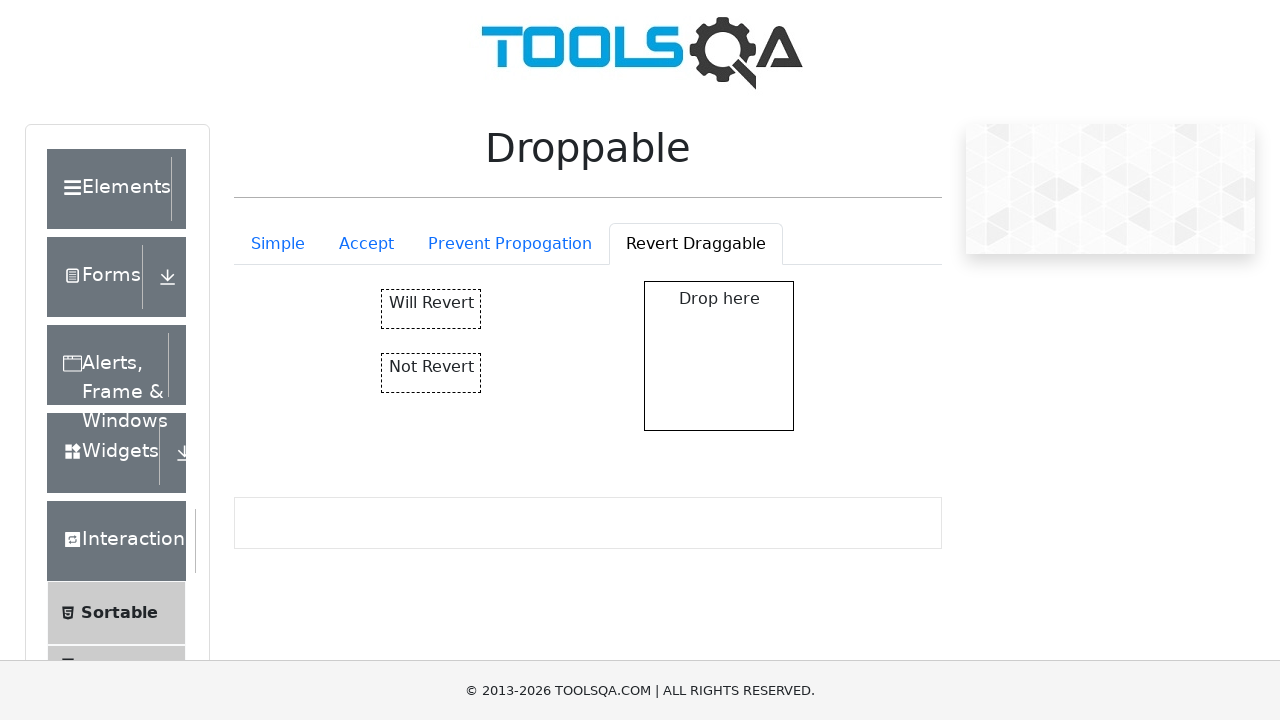

Located revertable element
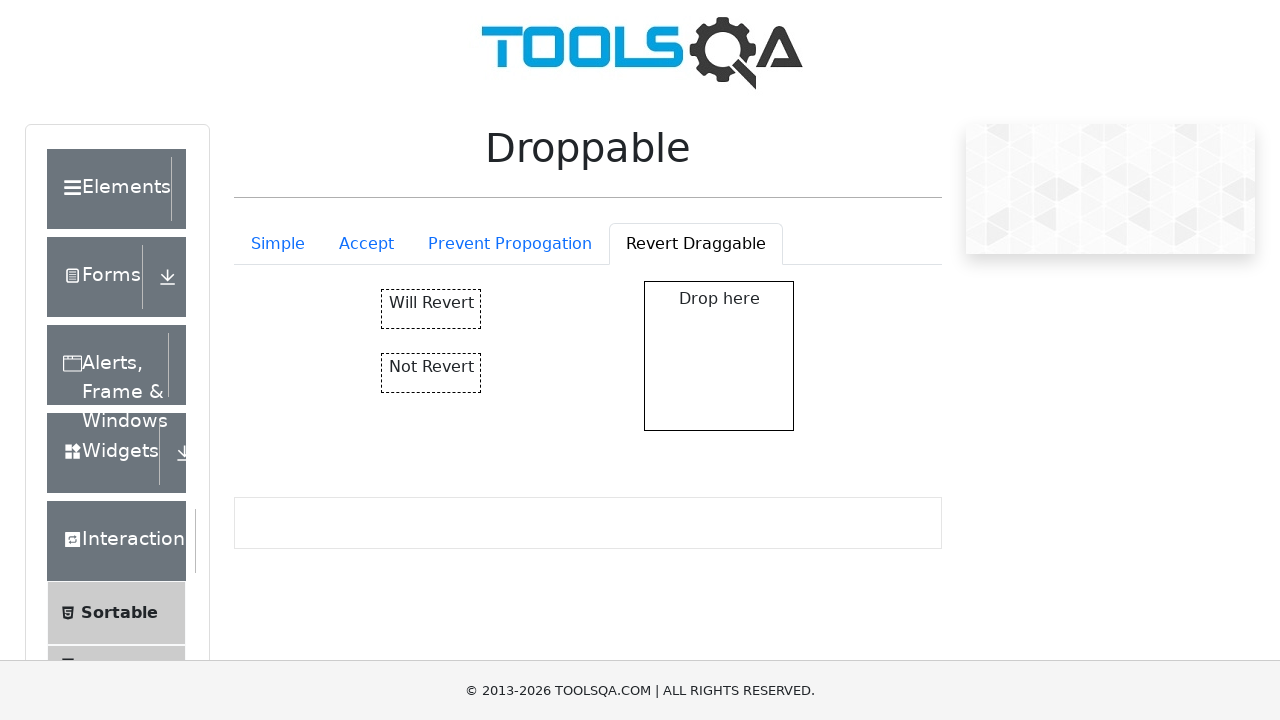

Located non-revertable element
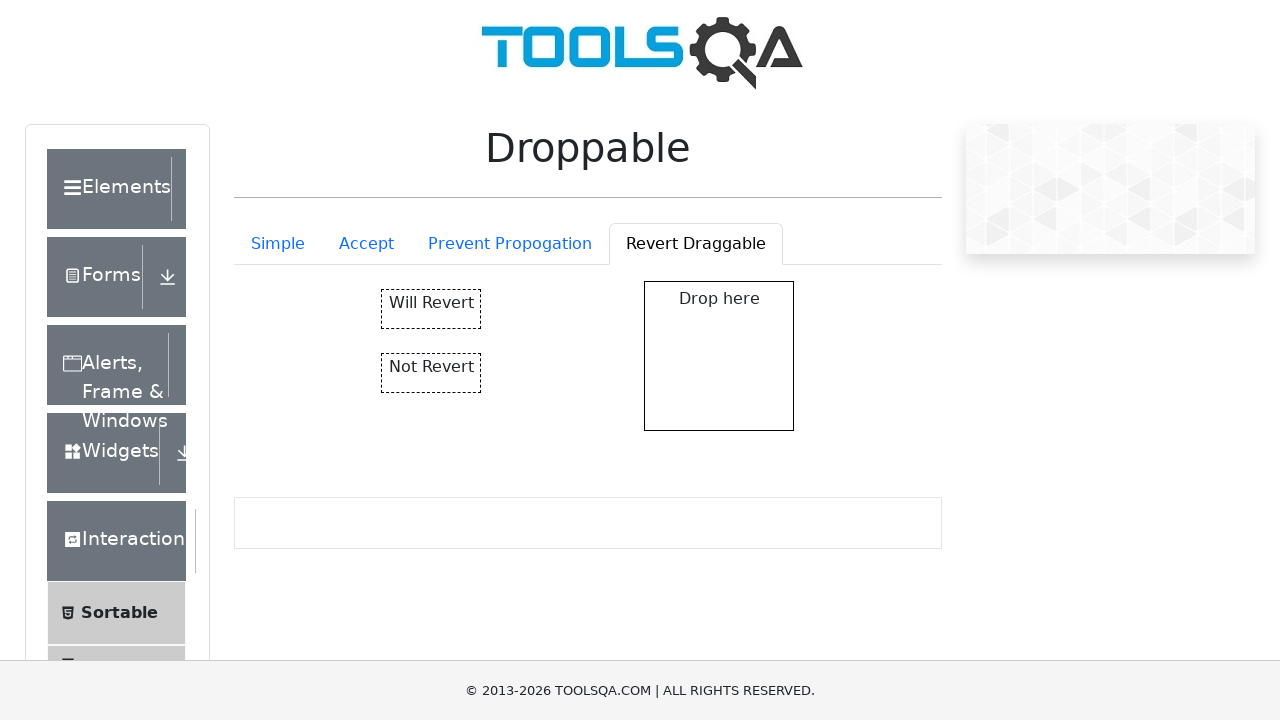

Located drop zone
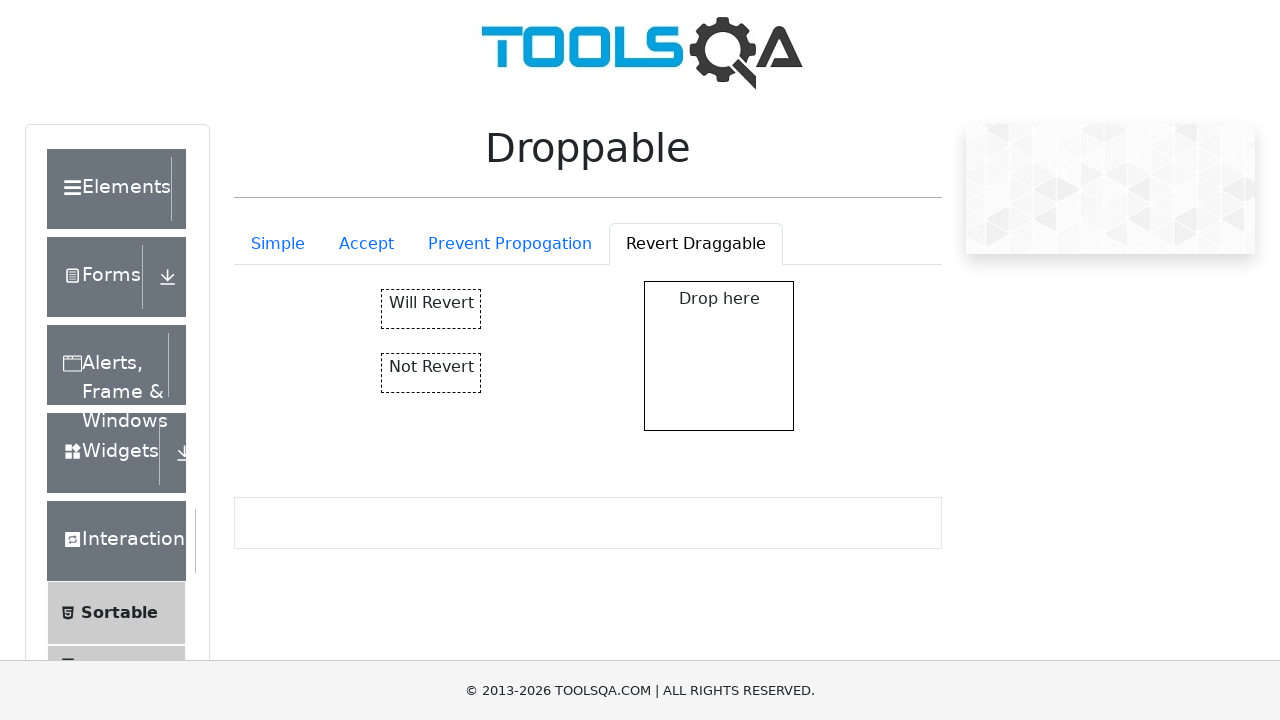

Dragged revertable element to drop zone at (719, 356)
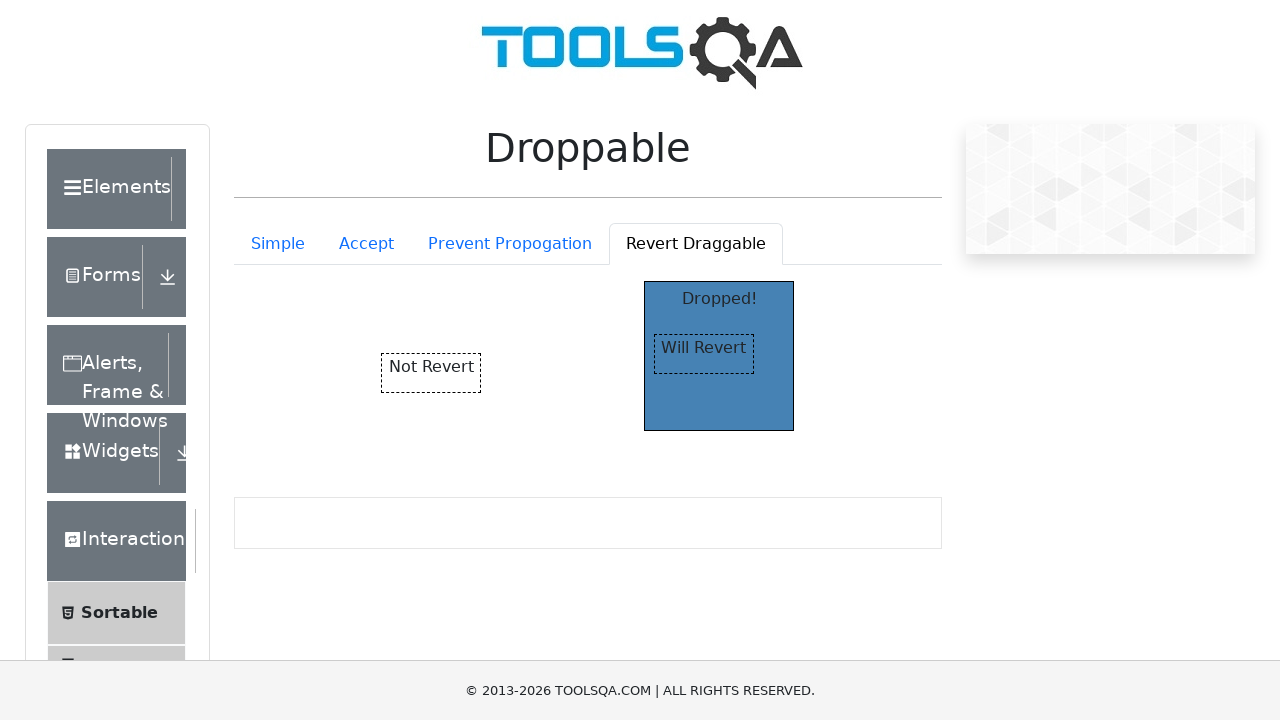

Waited for revert animation to complete
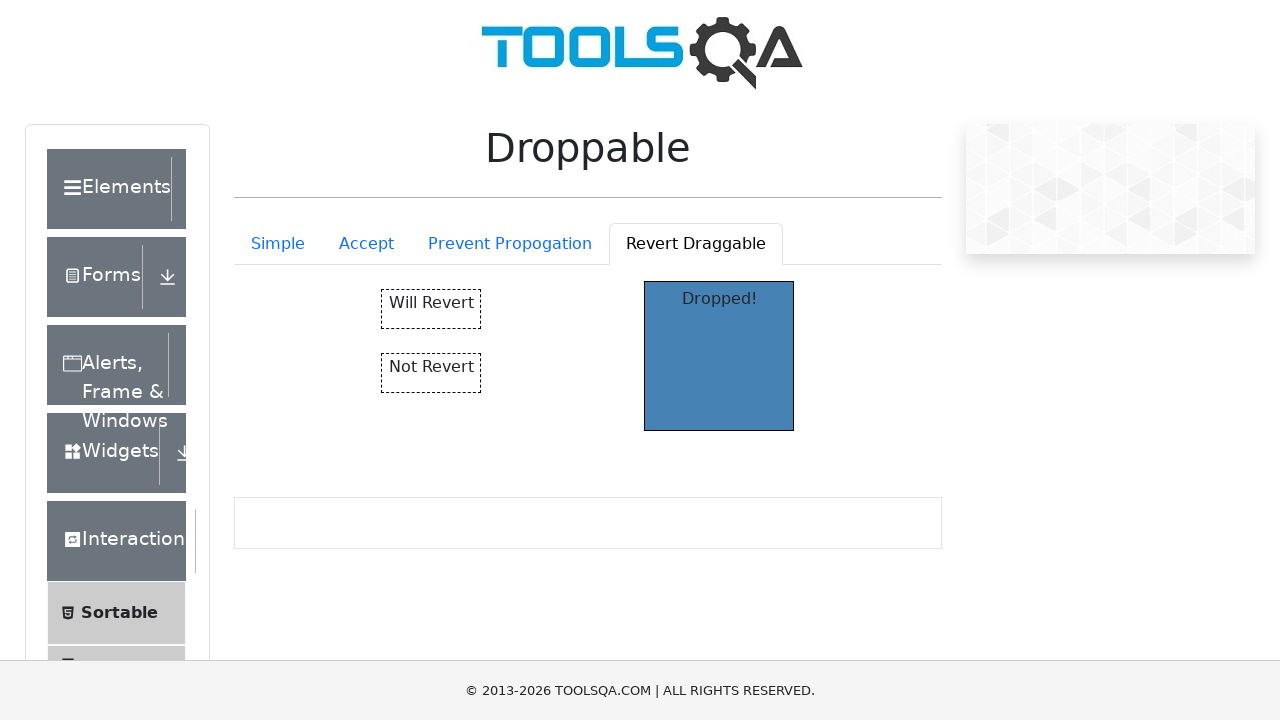

Dragged non-revertable element to drop zone at (719, 356)
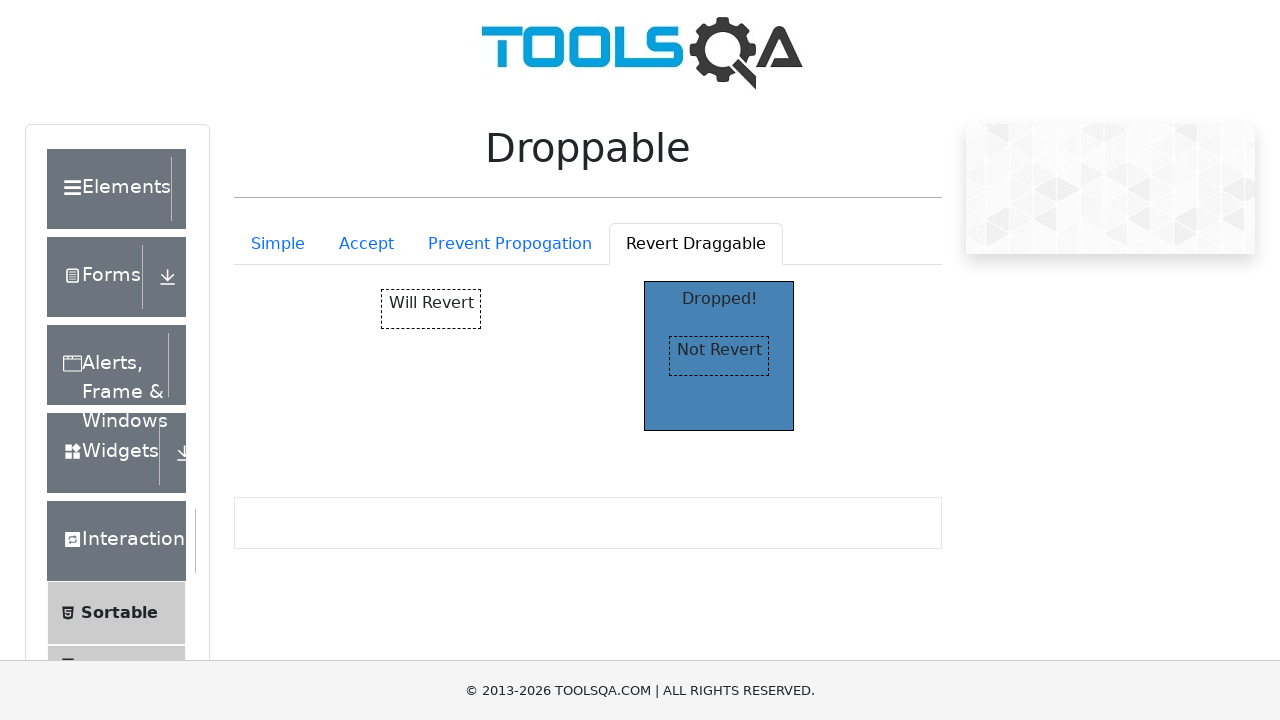

Waited for non-revertable element to settle
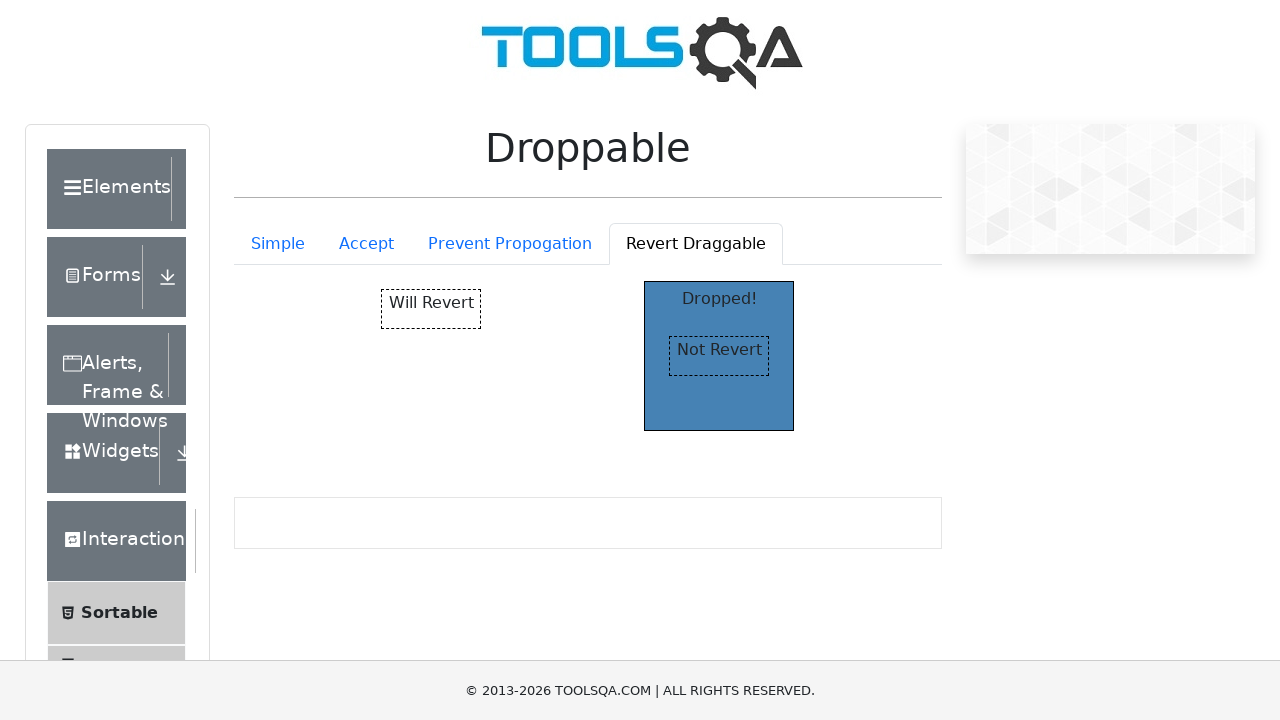

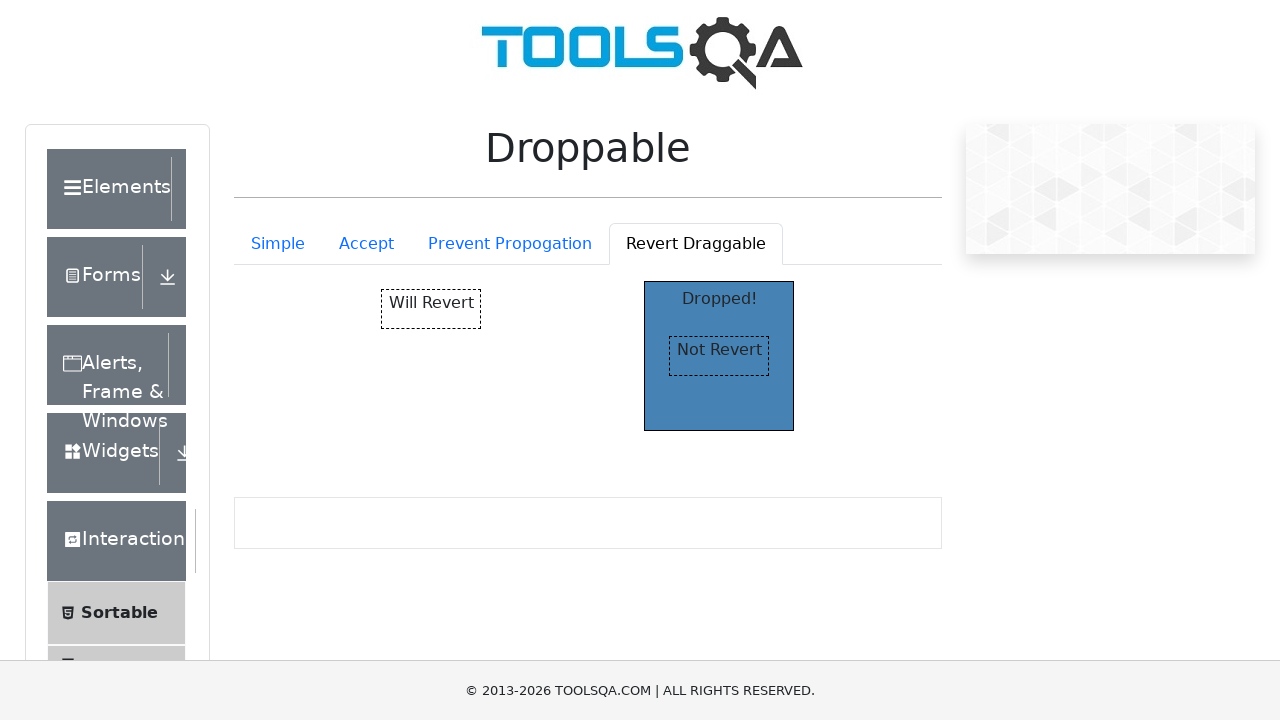